Tests drag and drop functionality on the jQuery UI droppable demo page by dragging an element into a drop zone within an iframe, verifying the drop was successful, and then clicking a navigation button.

Starting URL: https://jqueryui.com/droppable/

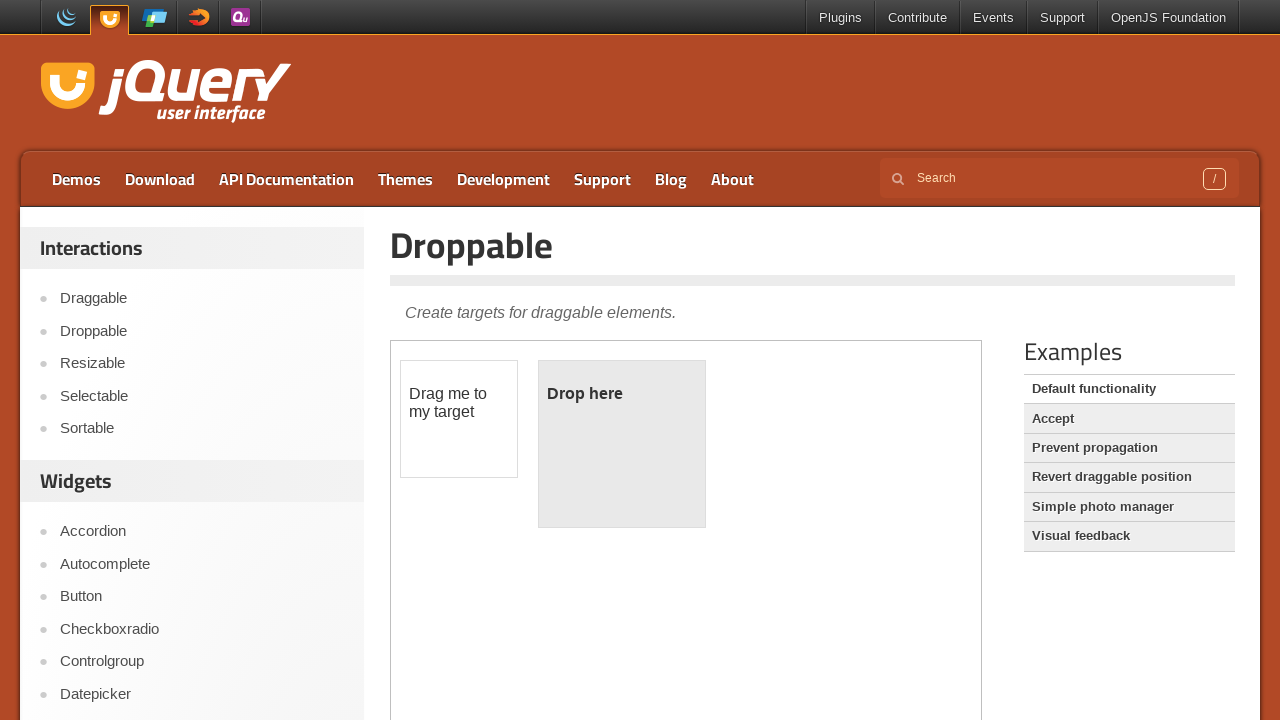

Located the demo iframe
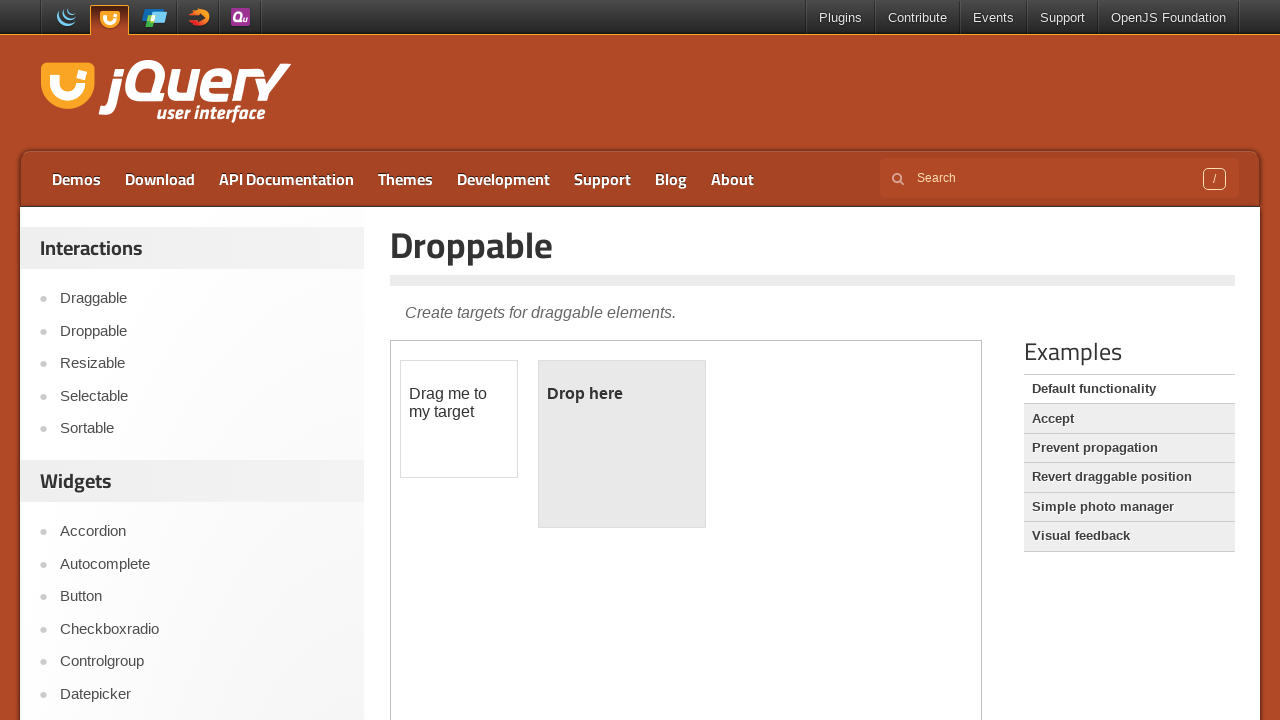

Located the draggable element within the frame
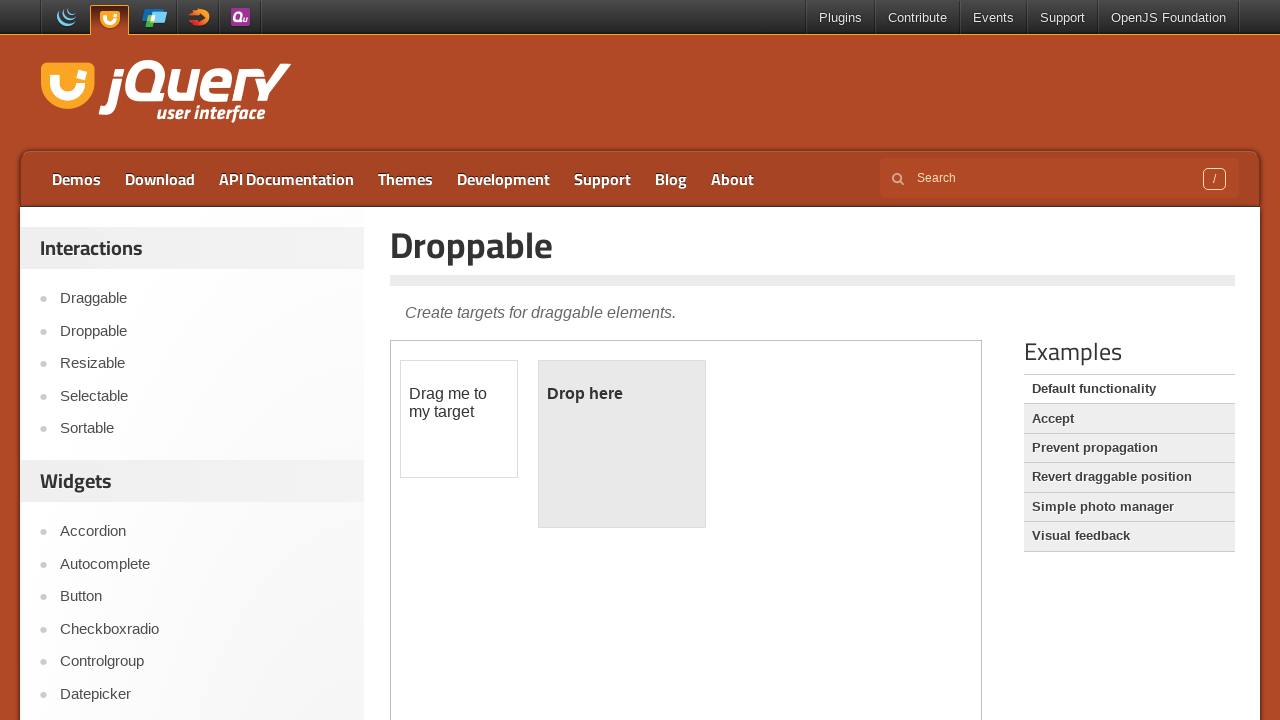

Located the droppable drop zone within the frame
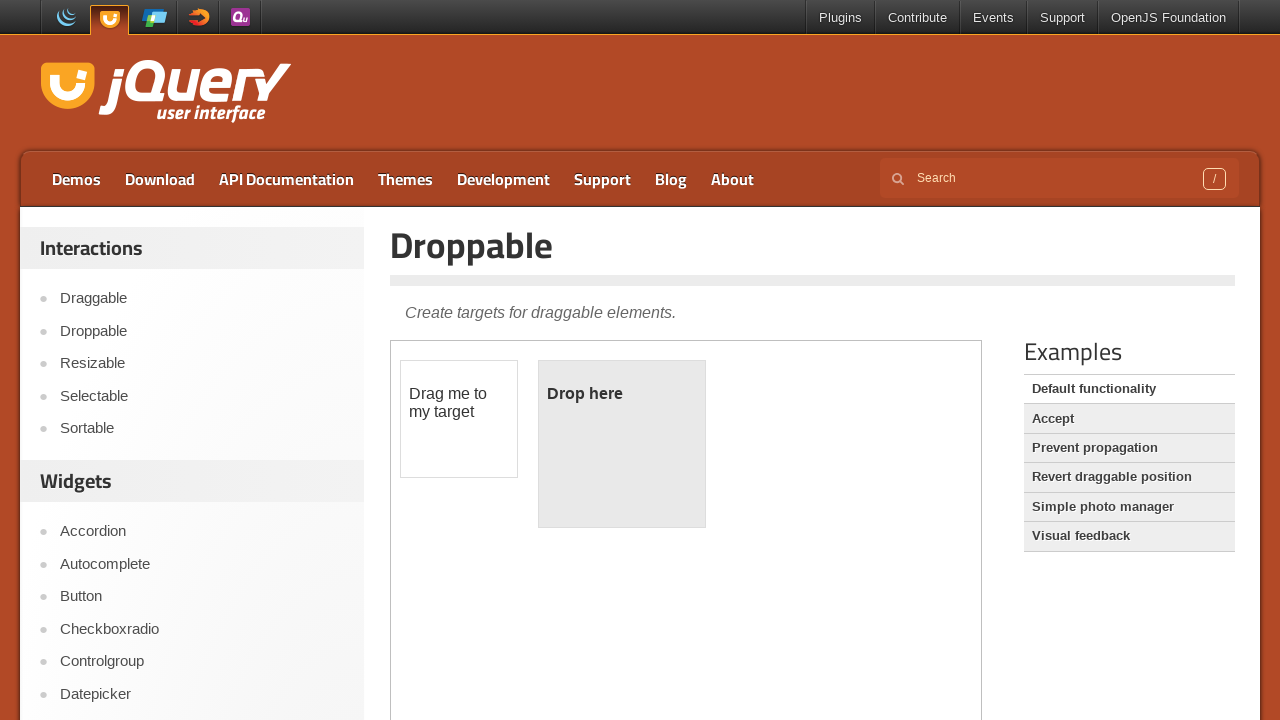

Dragged the draggable element into the drop zone at (622, 444)
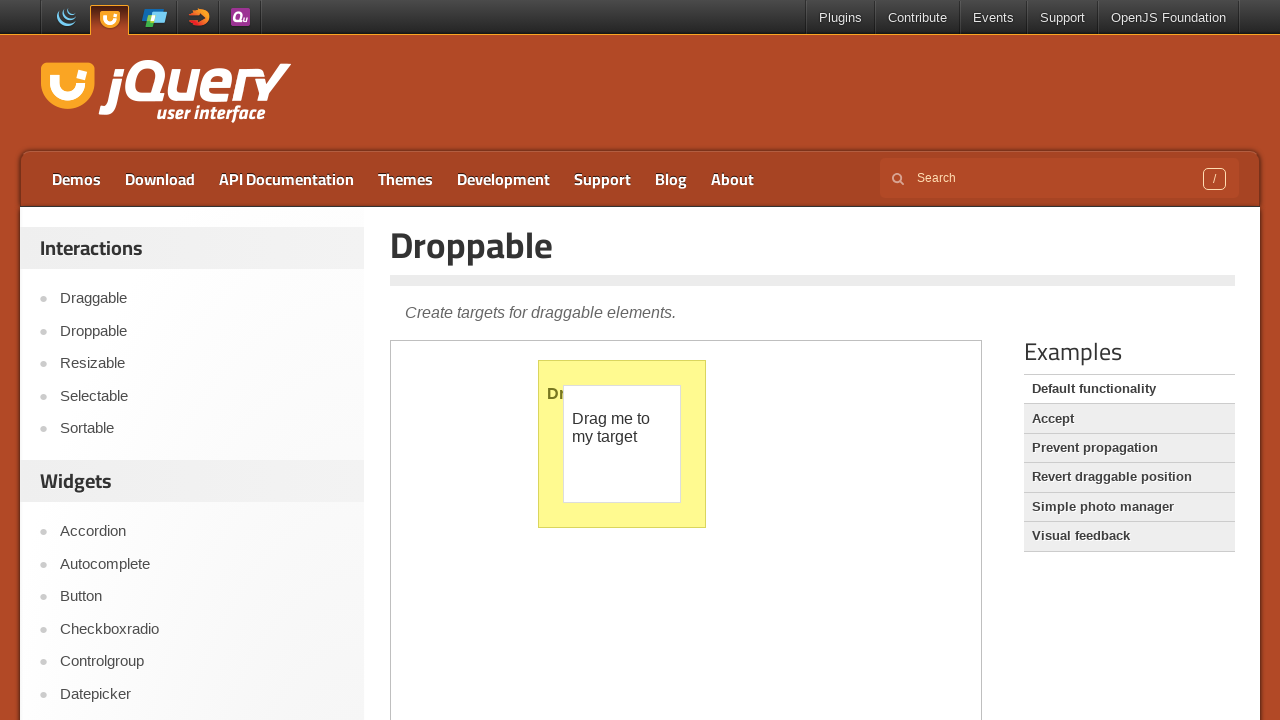

Verified that the drop was successful - text changed to 'Dropped!'
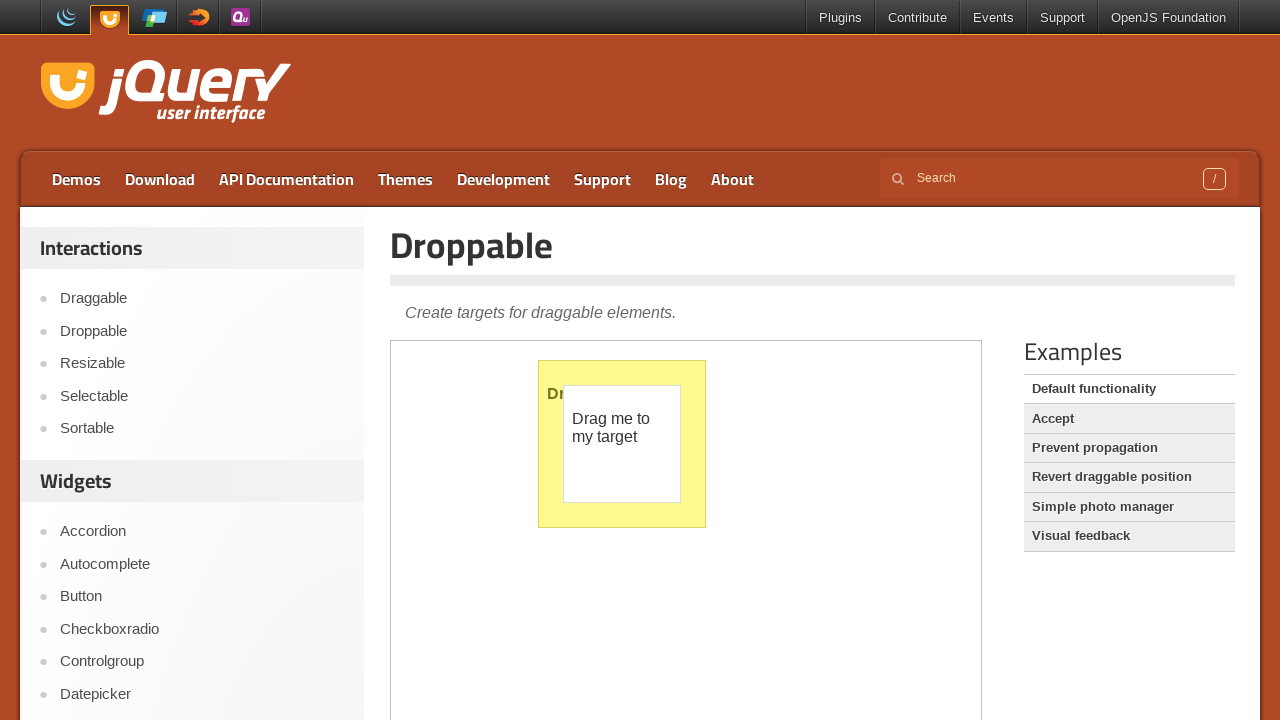

Clicked the Button navigation link at (202, 597) on a:has-text('Button')
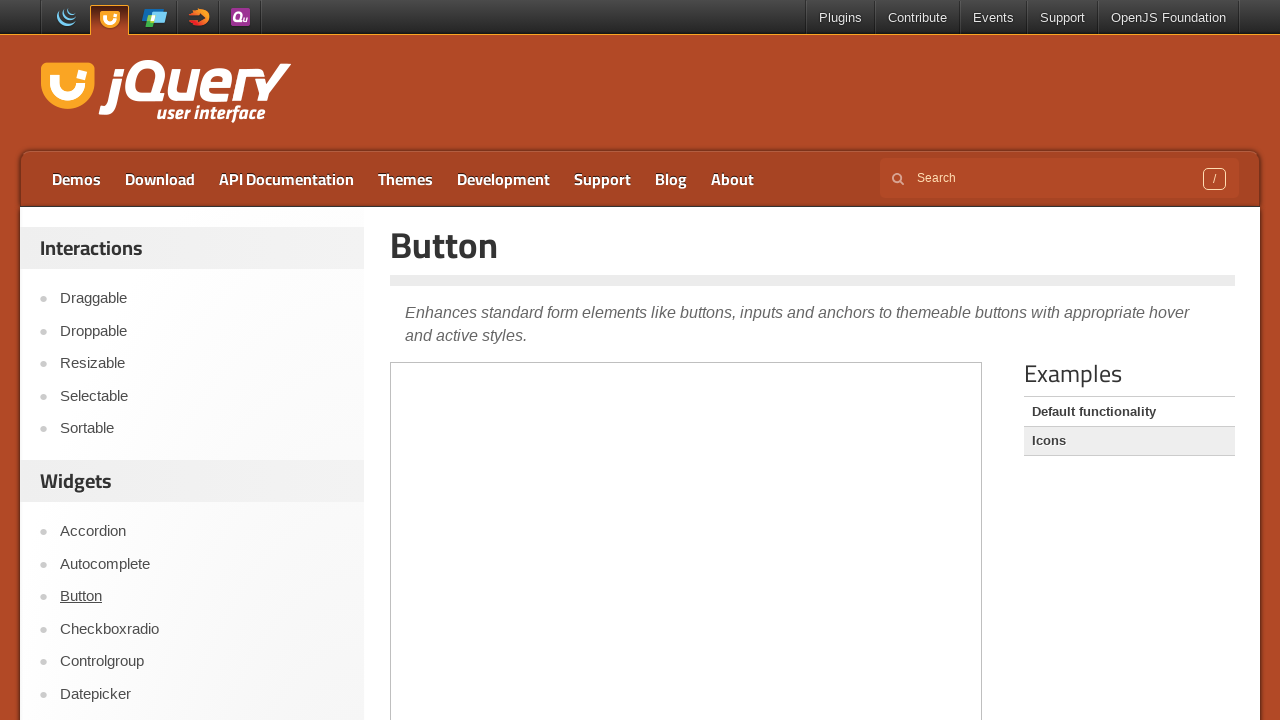

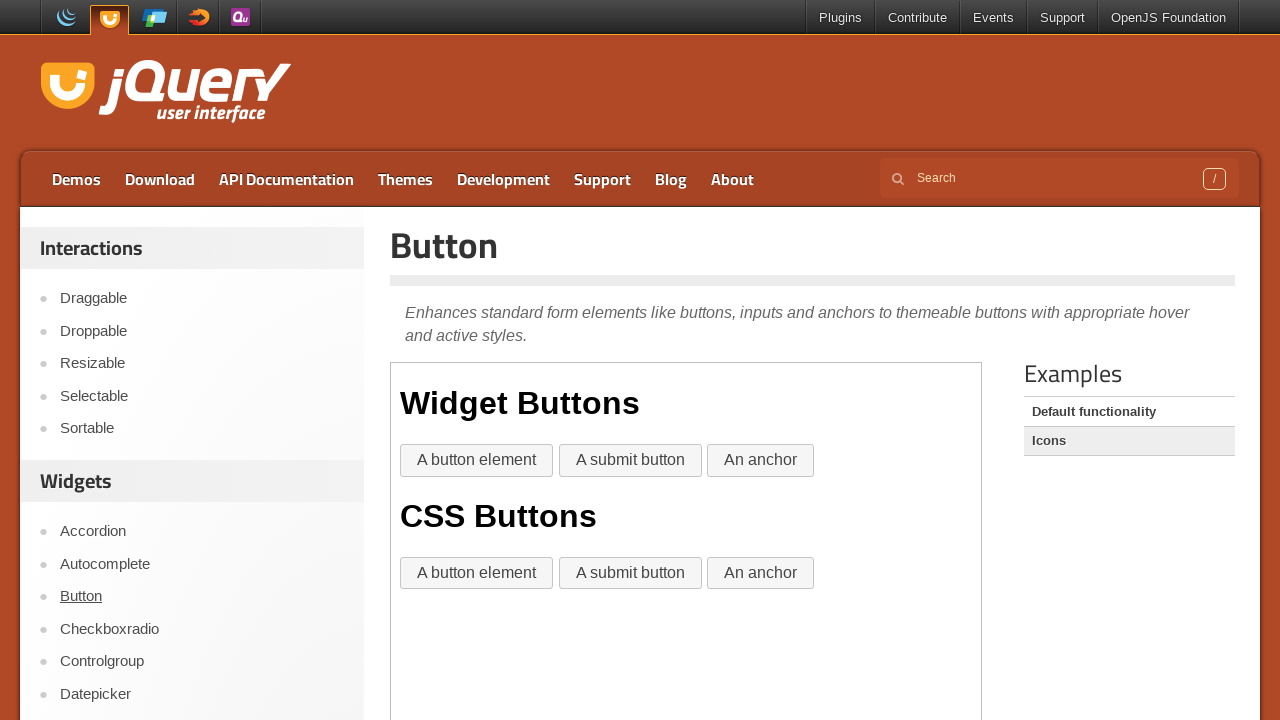